Tests that edits are saved when the input loses focus (blur event)

Starting URL: https://demo.playwright.dev/todomvc

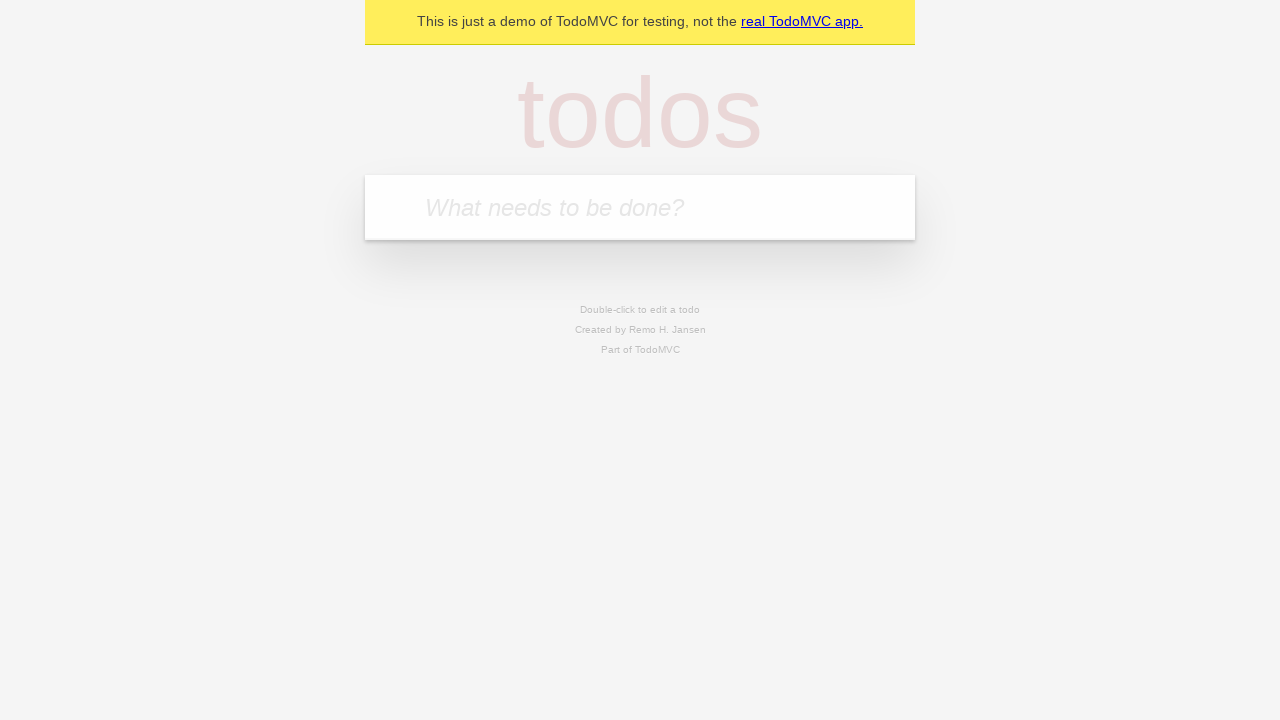

Filled input with first todo 'buy some cheese' on internal:attr=[placeholder="What needs to be done?"i]
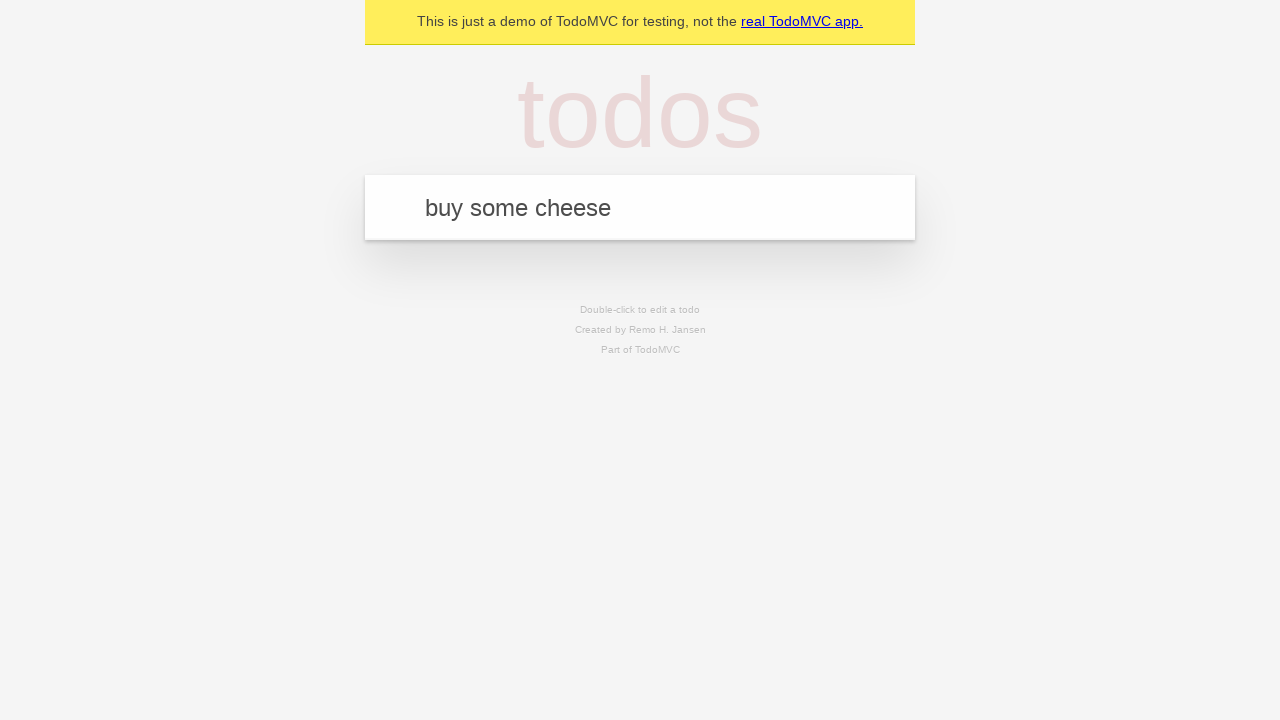

Pressed Enter to add first todo on internal:attr=[placeholder="What needs to be done?"i]
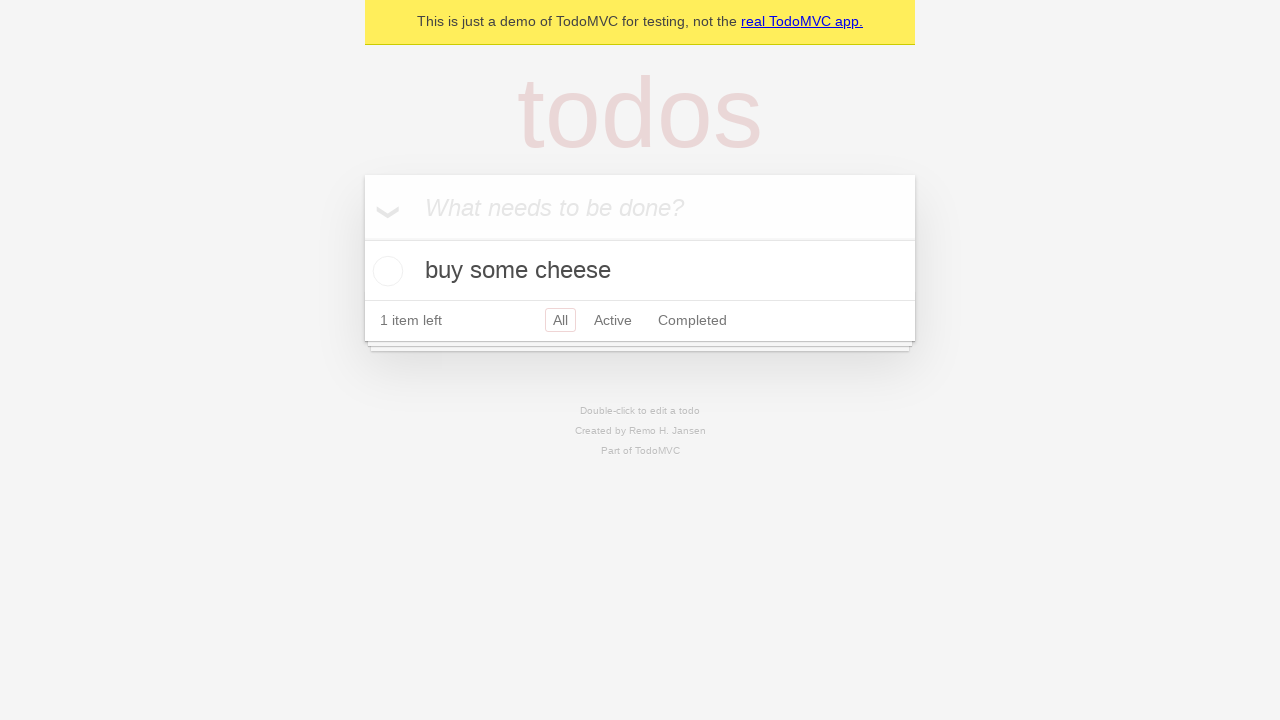

Filled input with second todo 'feed the cat' on internal:attr=[placeholder="What needs to be done?"i]
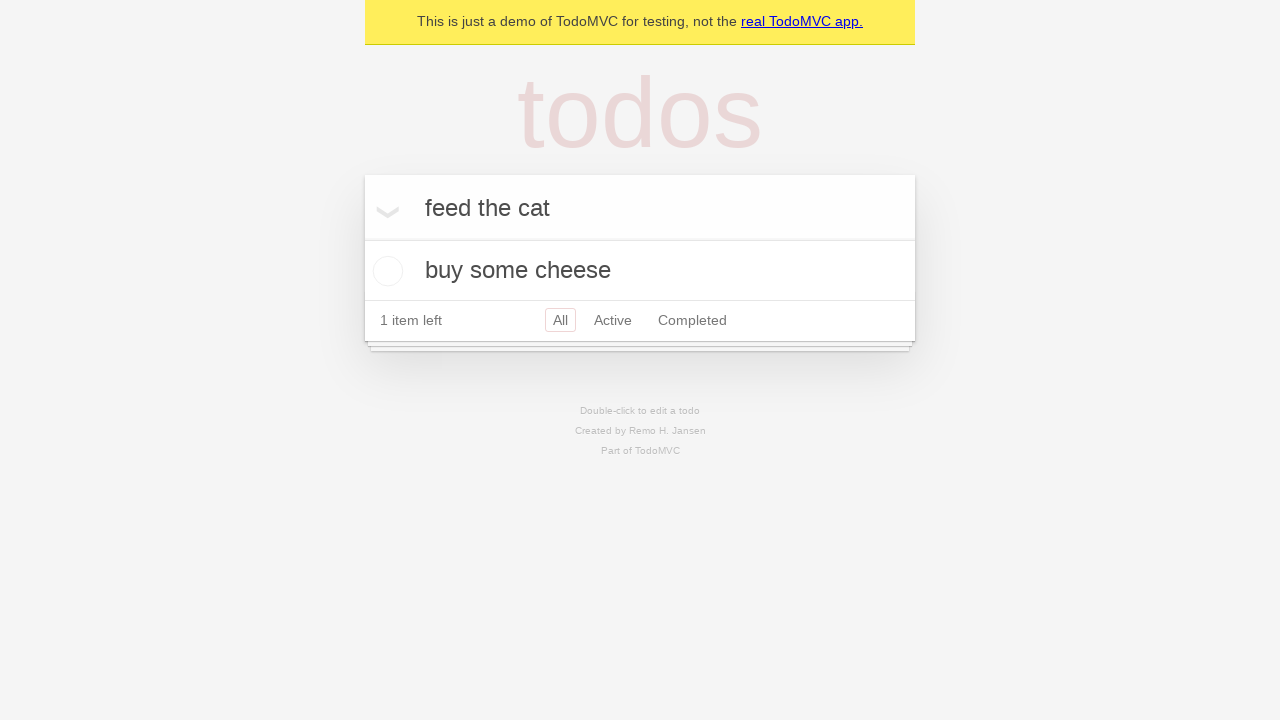

Pressed Enter to add second todo on internal:attr=[placeholder="What needs to be done?"i]
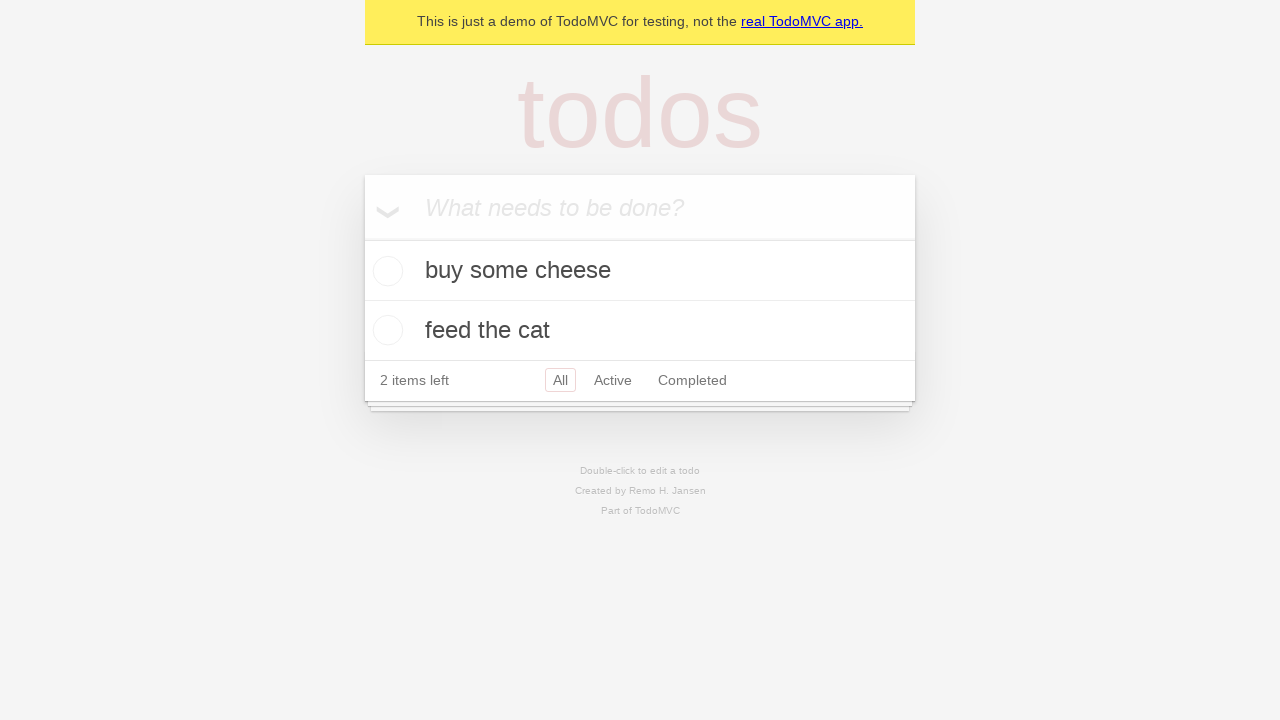

Filled input with third todo 'book a doctors appointment' on internal:attr=[placeholder="What needs to be done?"i]
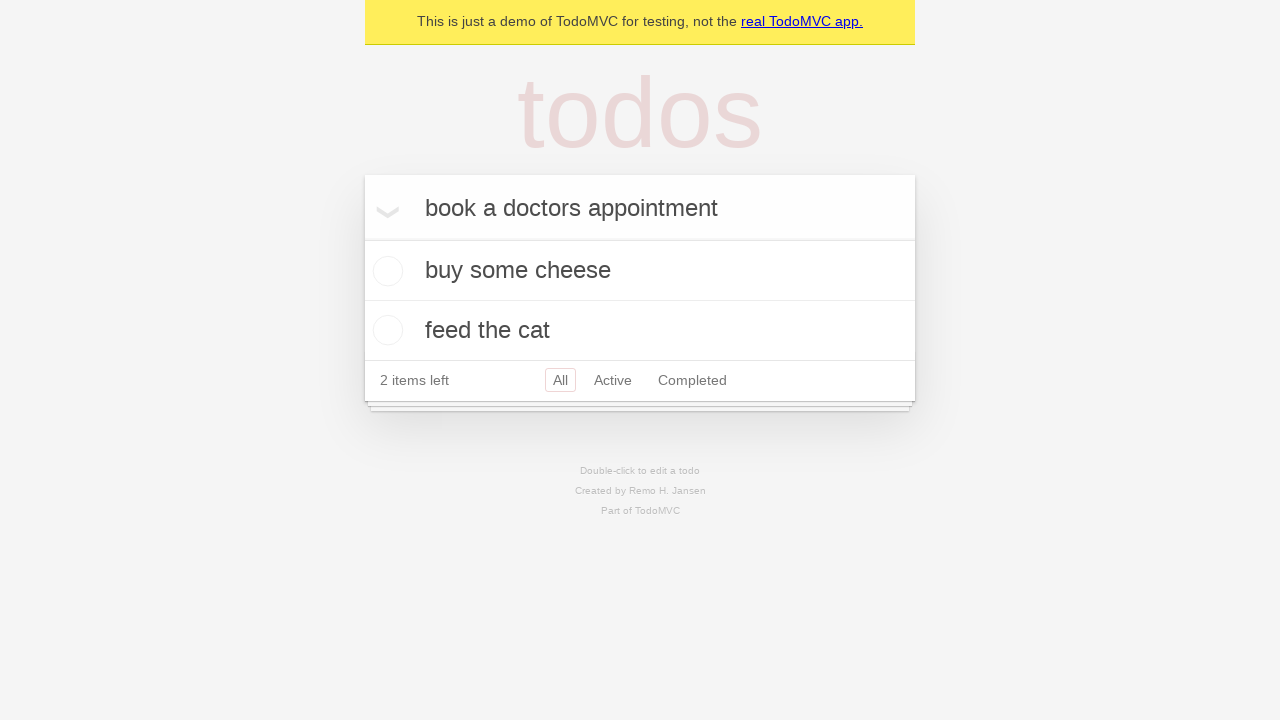

Pressed Enter to add third todo on internal:attr=[placeholder="What needs to be done?"i]
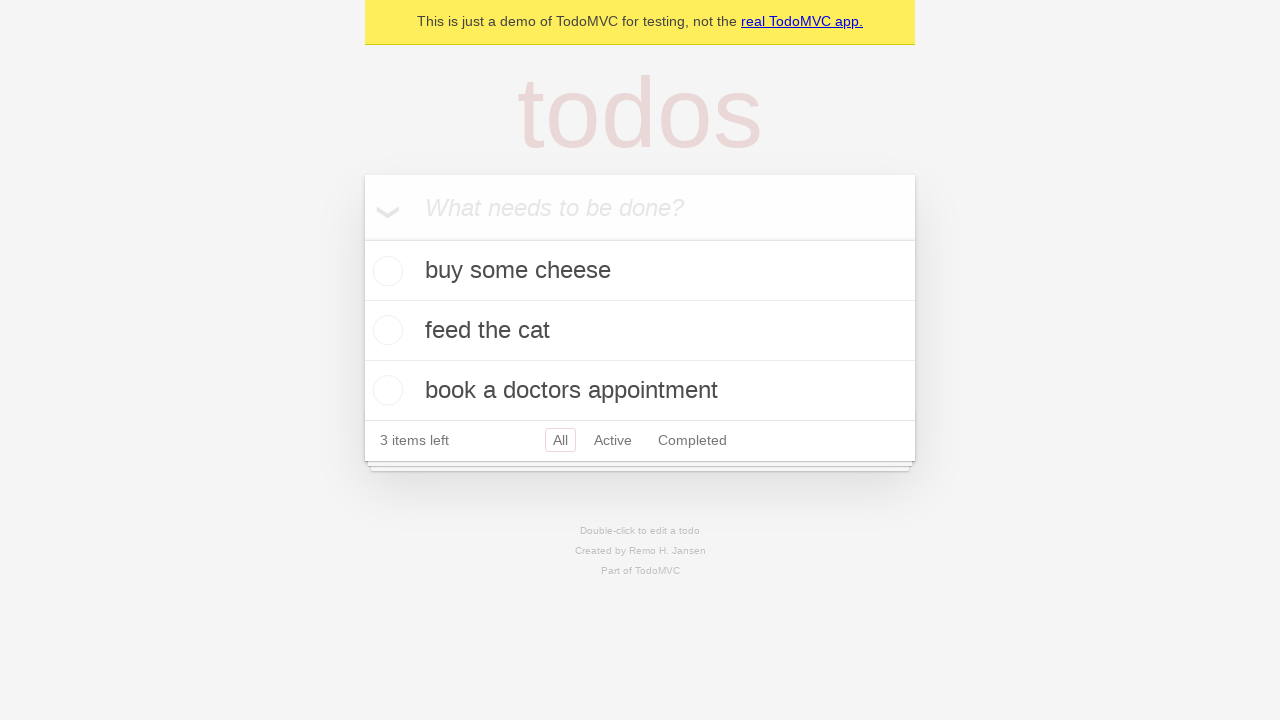

Double-clicked second todo to enter edit mode at (640, 331) on internal:testid=[data-testid="todo-item"s] >> nth=1
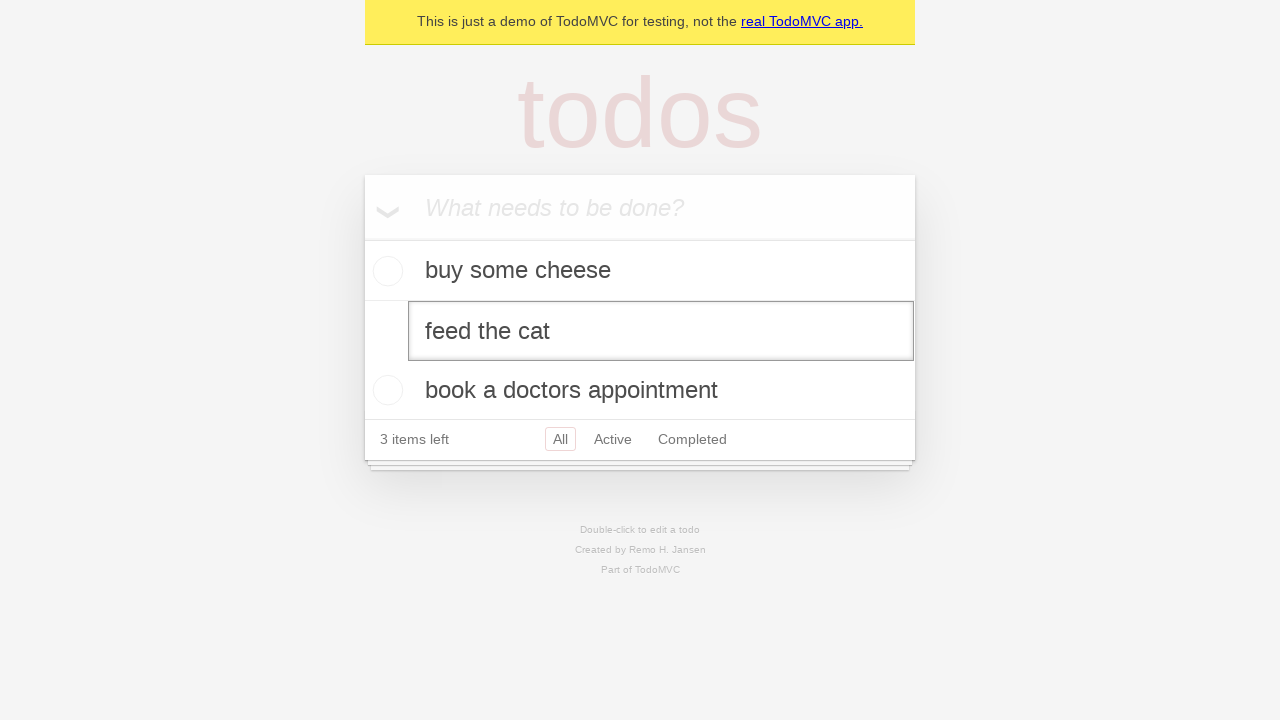

Filled edit field with new text 'buy some sausages' on internal:testid=[data-testid="todo-item"s] >> nth=1 >> internal:role=textbox[nam
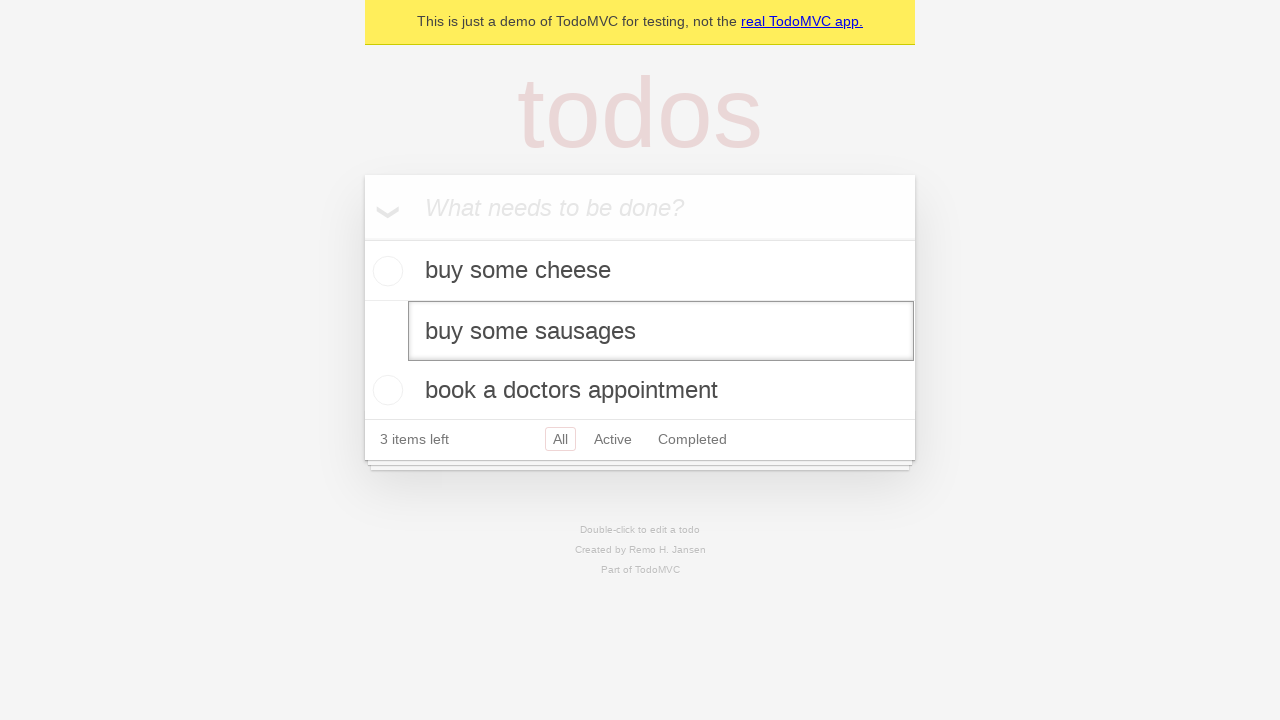

Dispatched blur event to save edited todo
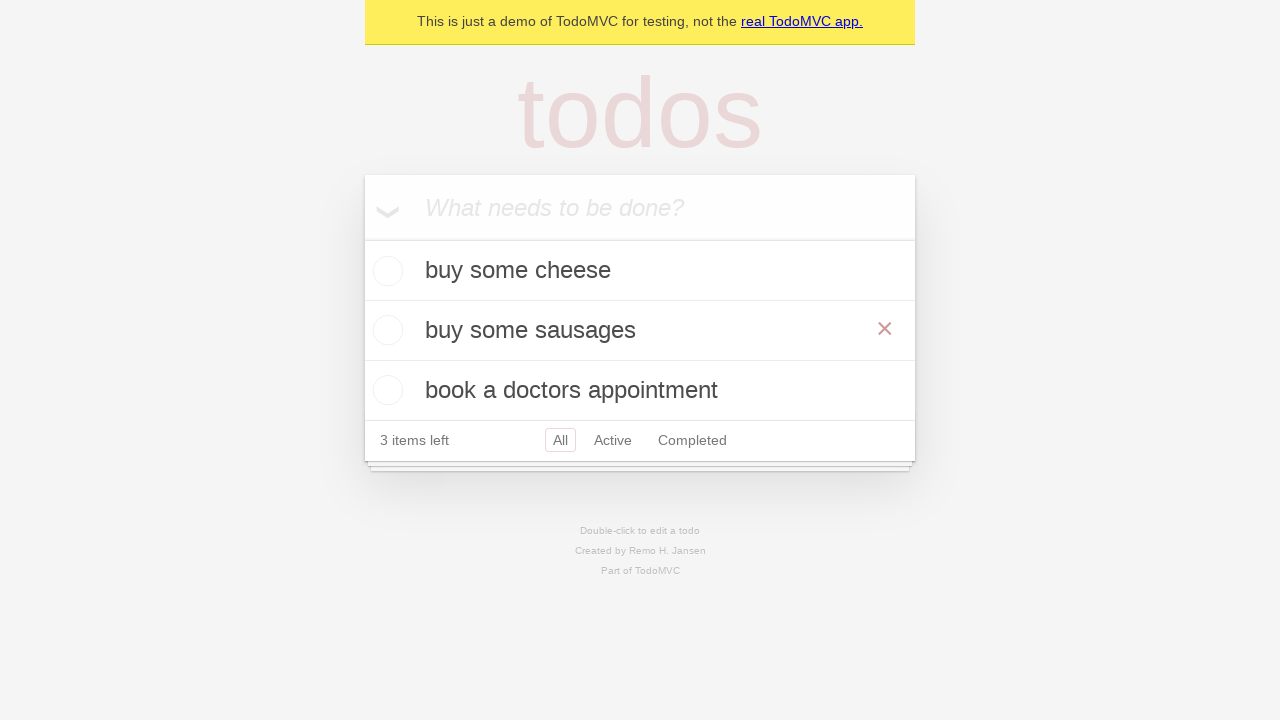

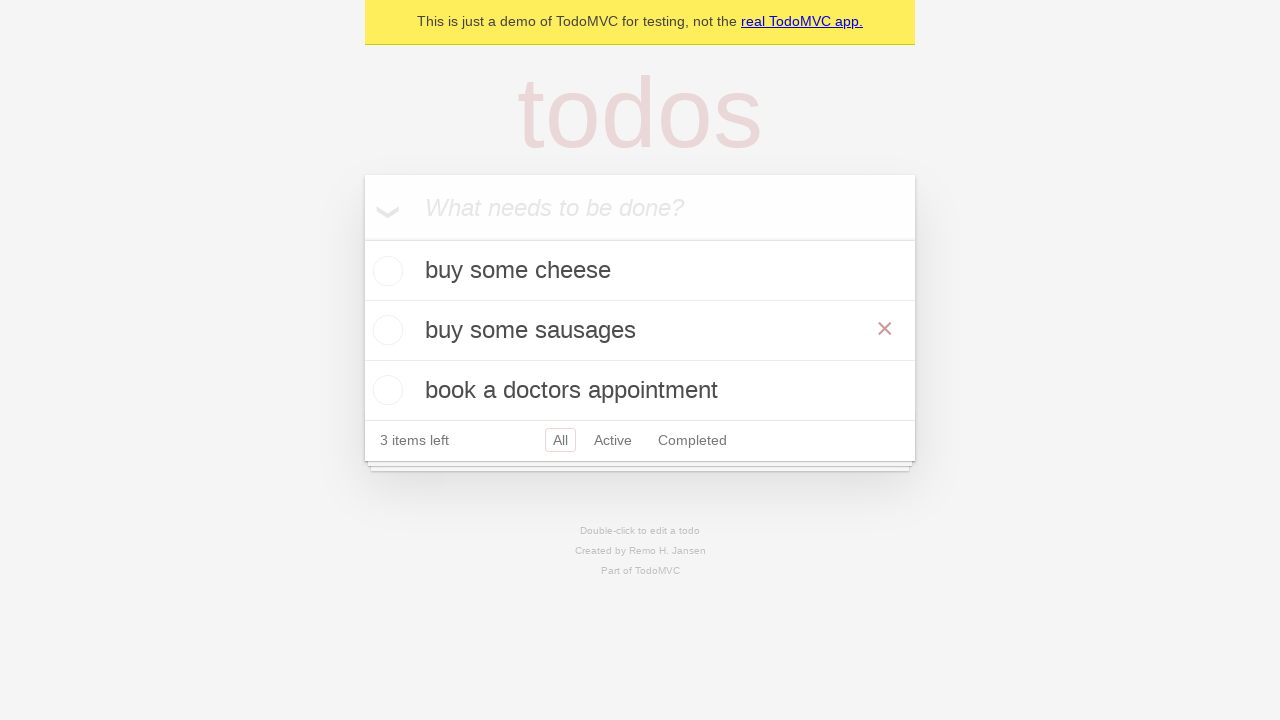